Tests navigation on Selenium website by finding and clicking a link containing partial text "Projec" (likely "Projects")

Starting URL: https://www.selenium.dev/

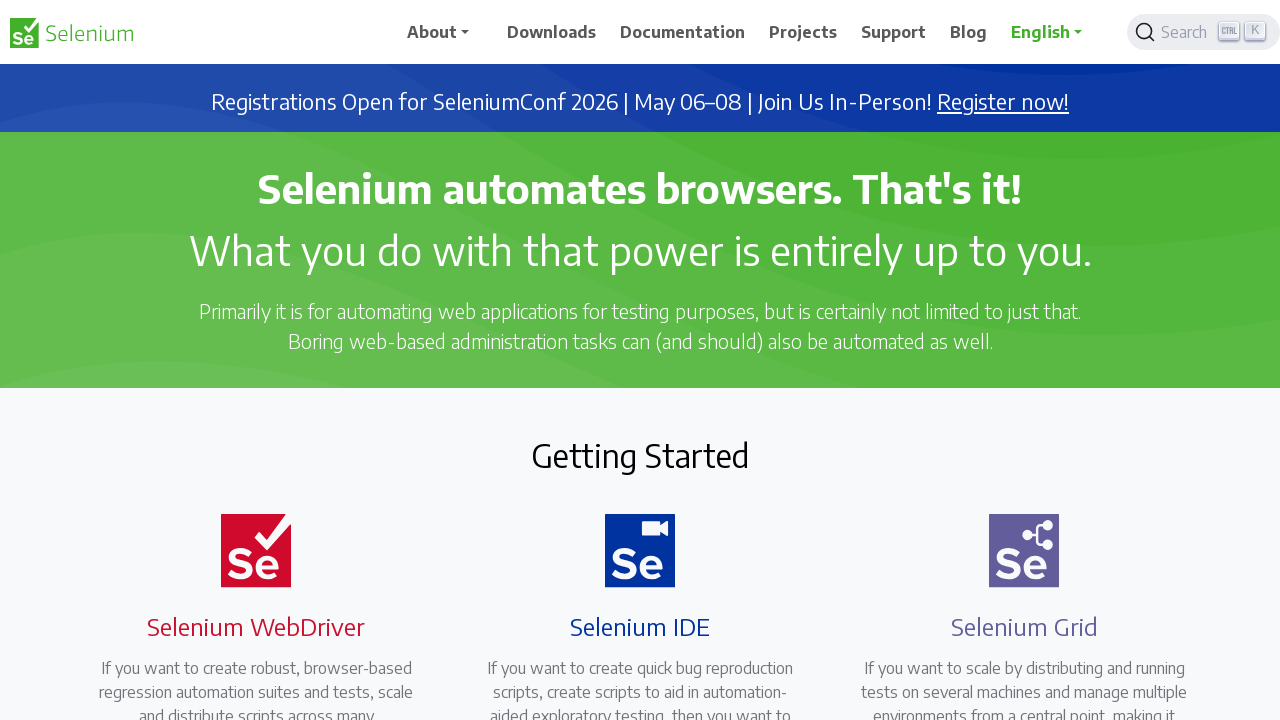

Clicked link containing partial text 'Projec' (Projects) at (803, 32) on a:has-text('Projec')
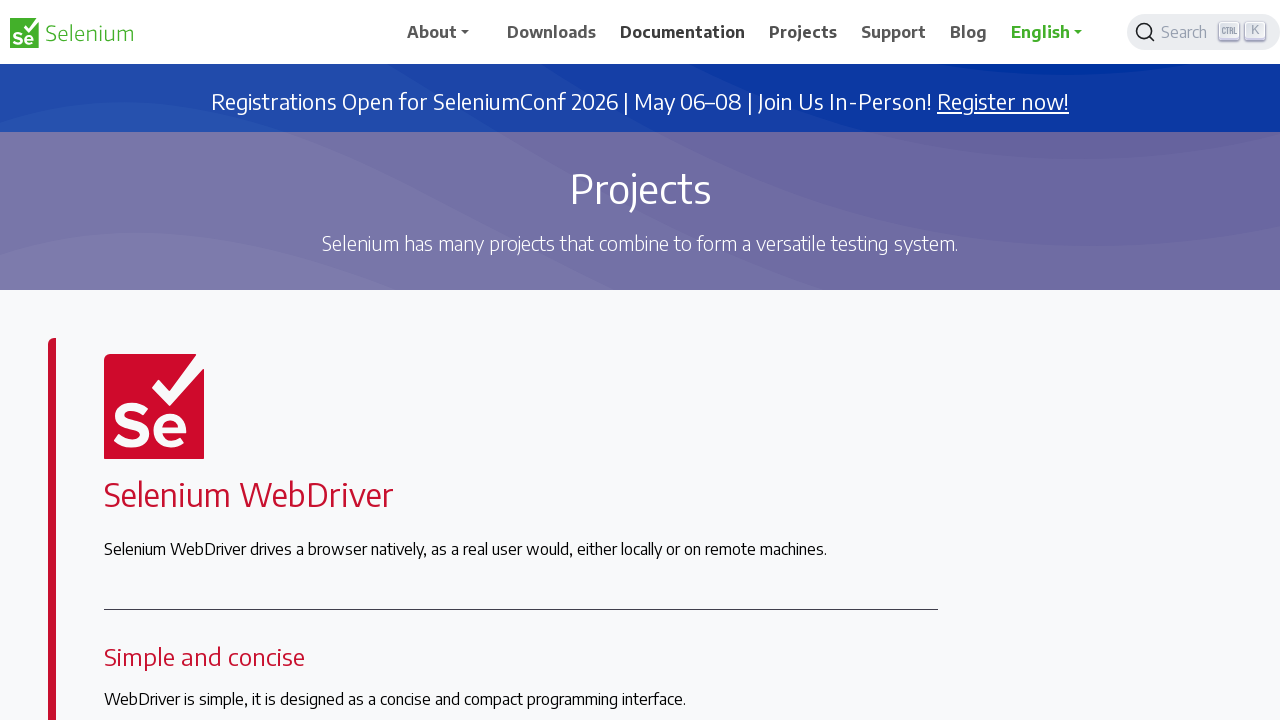

Waited for page to fully load after navigation
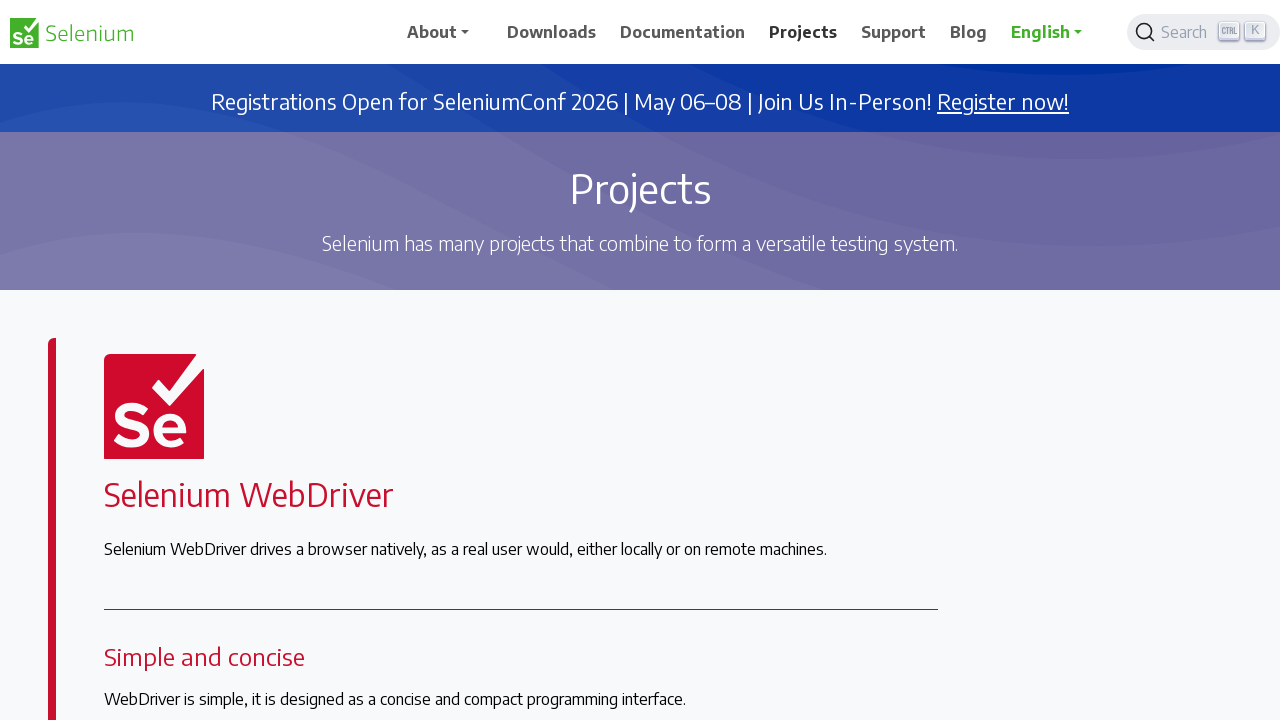

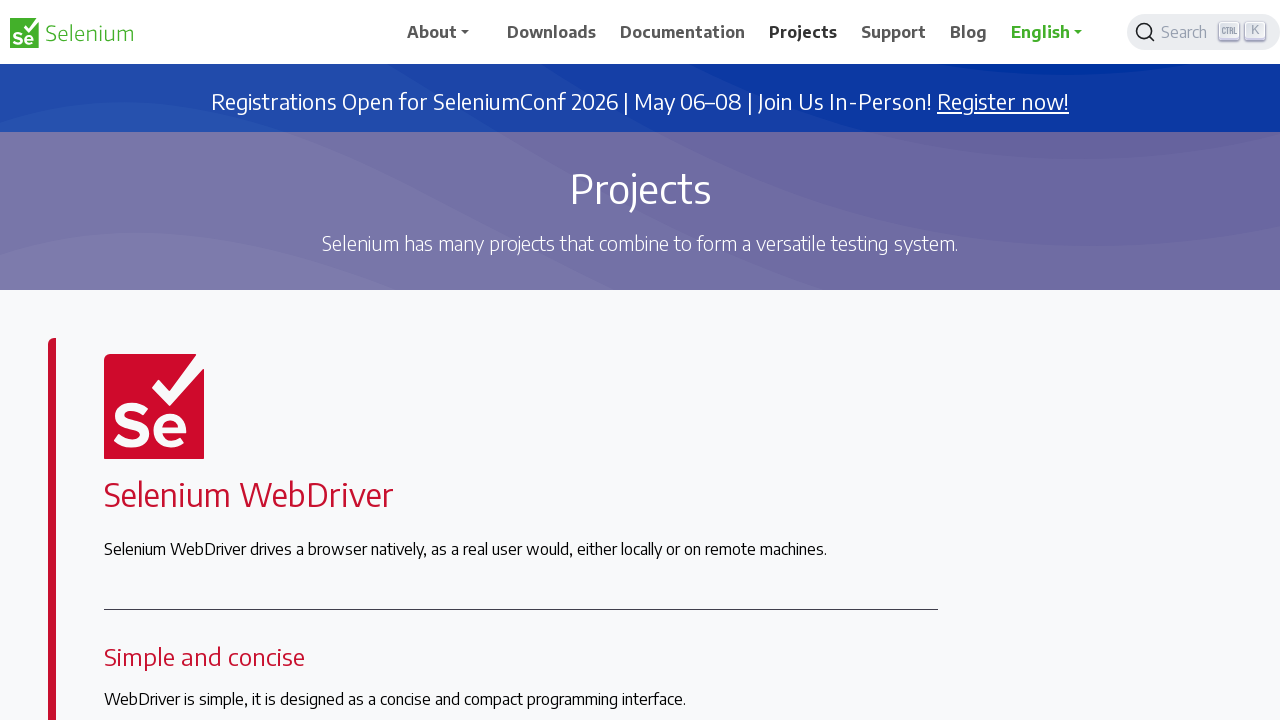